Navigates to GitHub homepage and verifies the page loads by checking that the page title is accessible

Starting URL: https://github.com/

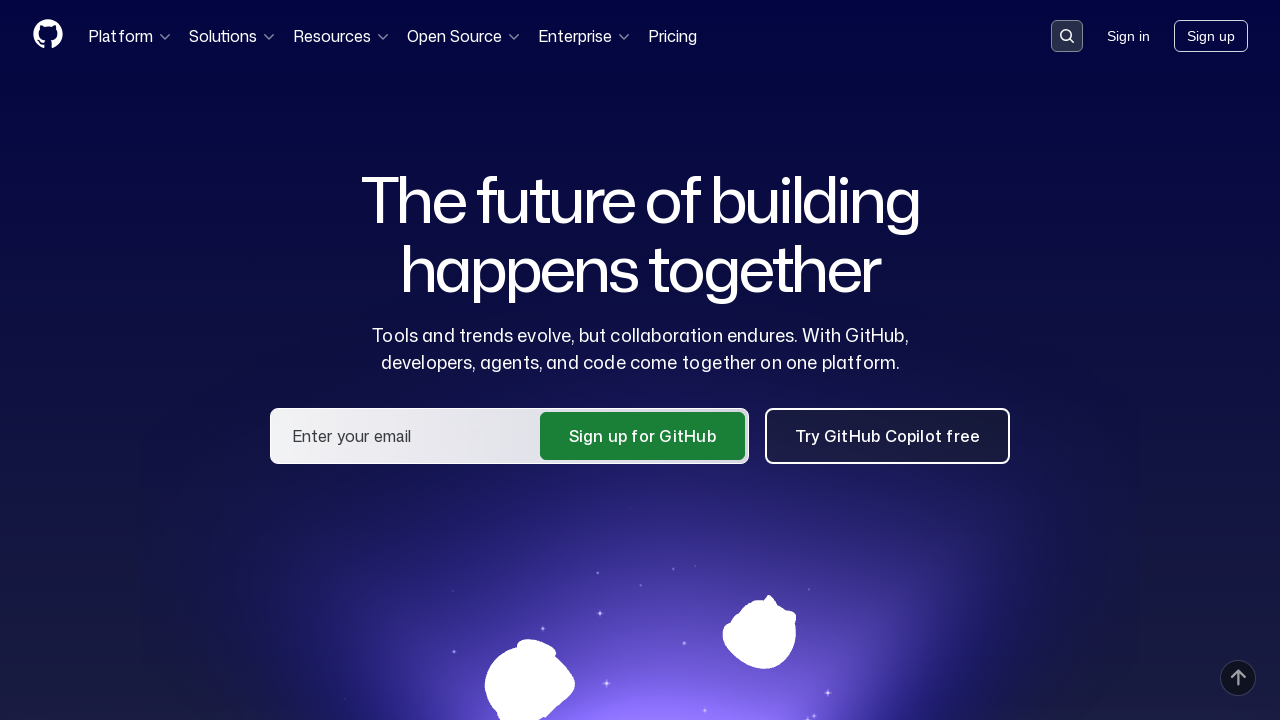

Navigated to GitHub homepage
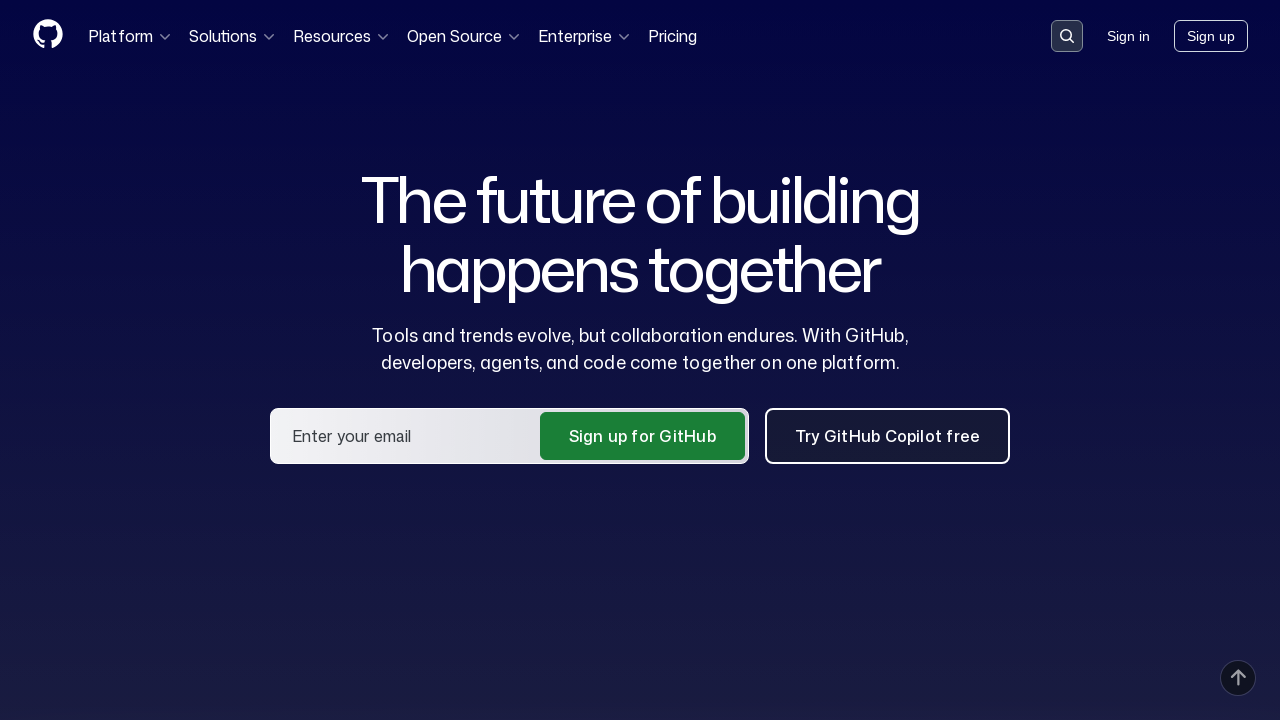

Page fully loaded (DOM content loaded)
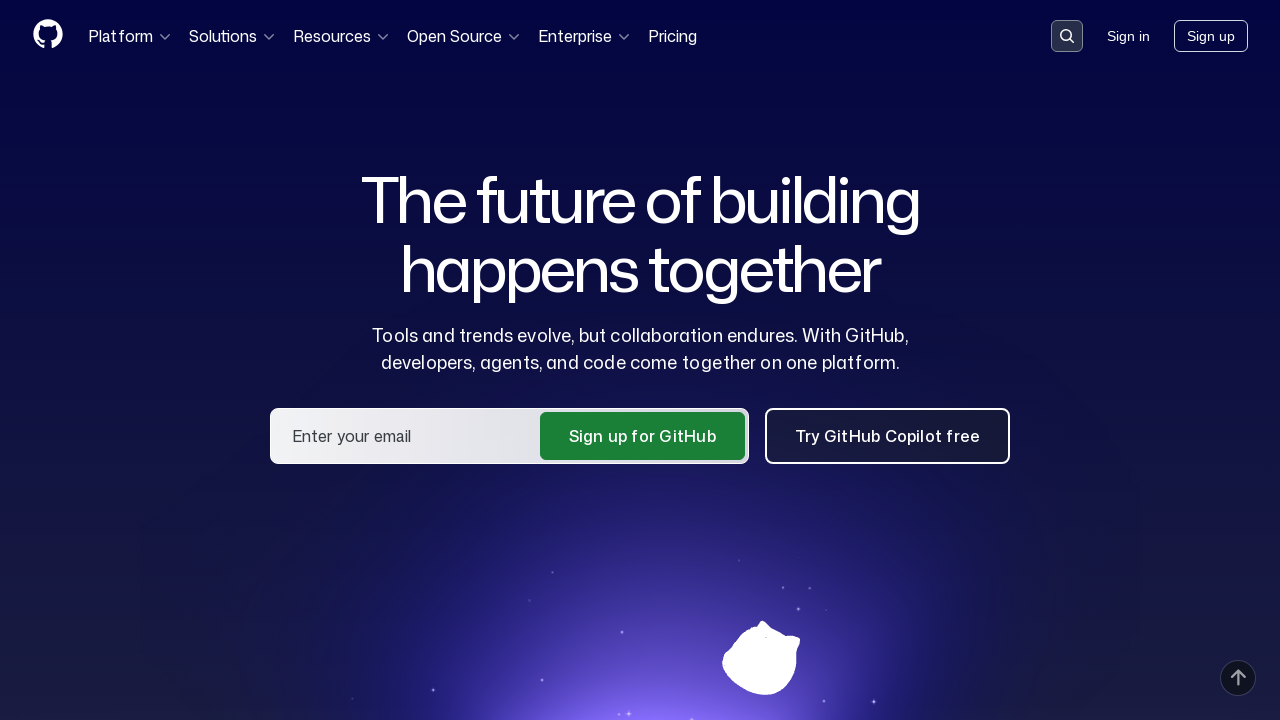

Verified page title contains 'GitHub'
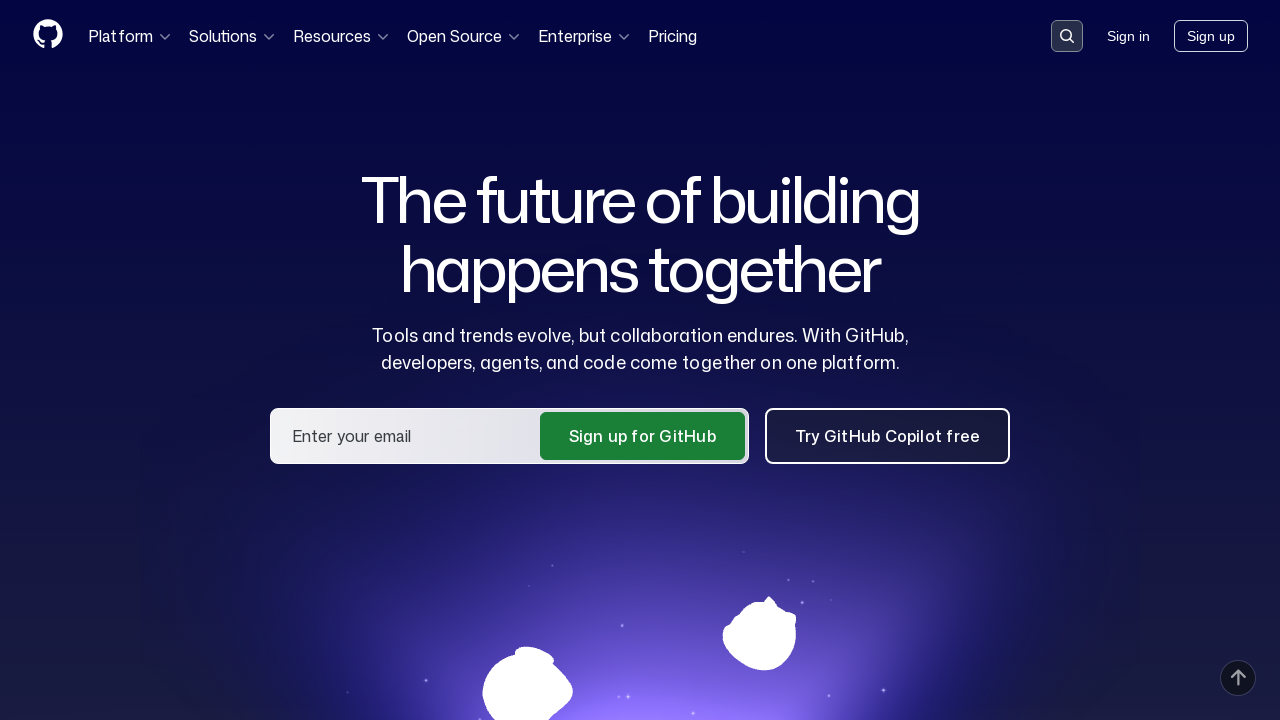

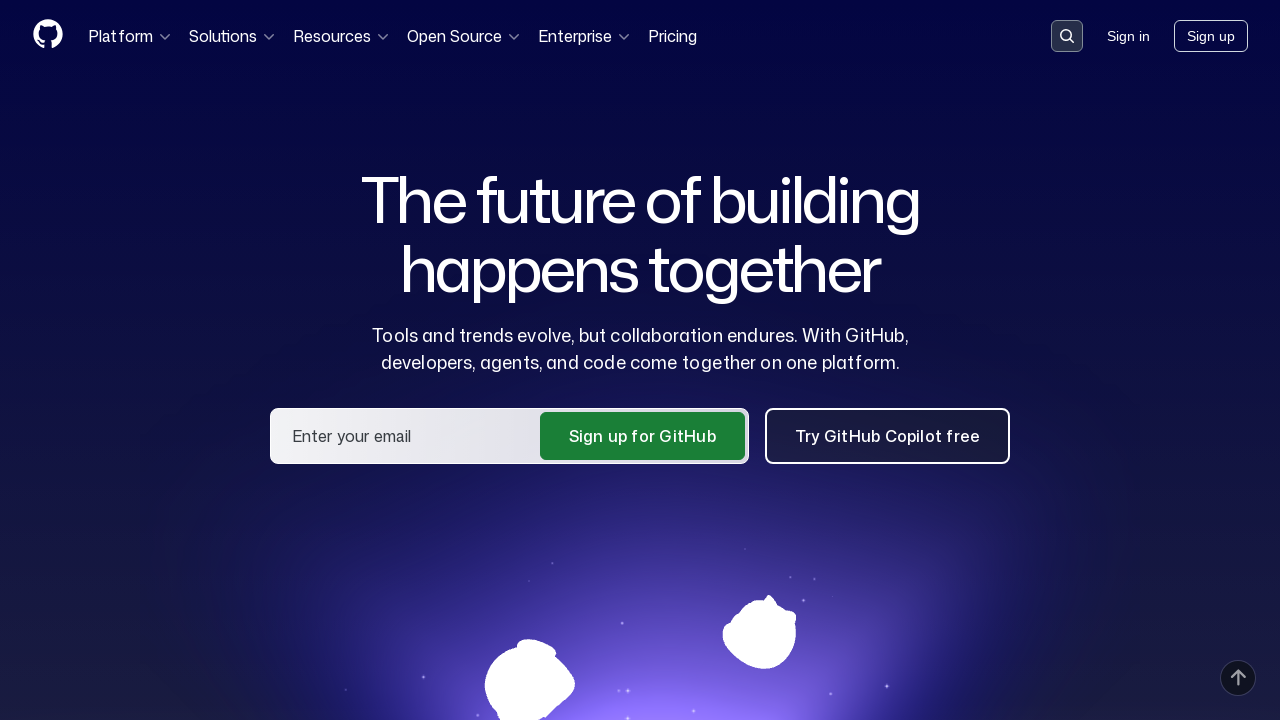